Tests dynamic buttons that become clickable in sequence, clicking each button as it becomes enabled and verifying the final message text

Starting URL: https://testpages.eviltester.com/styled/dynamic-buttons-disabled.html

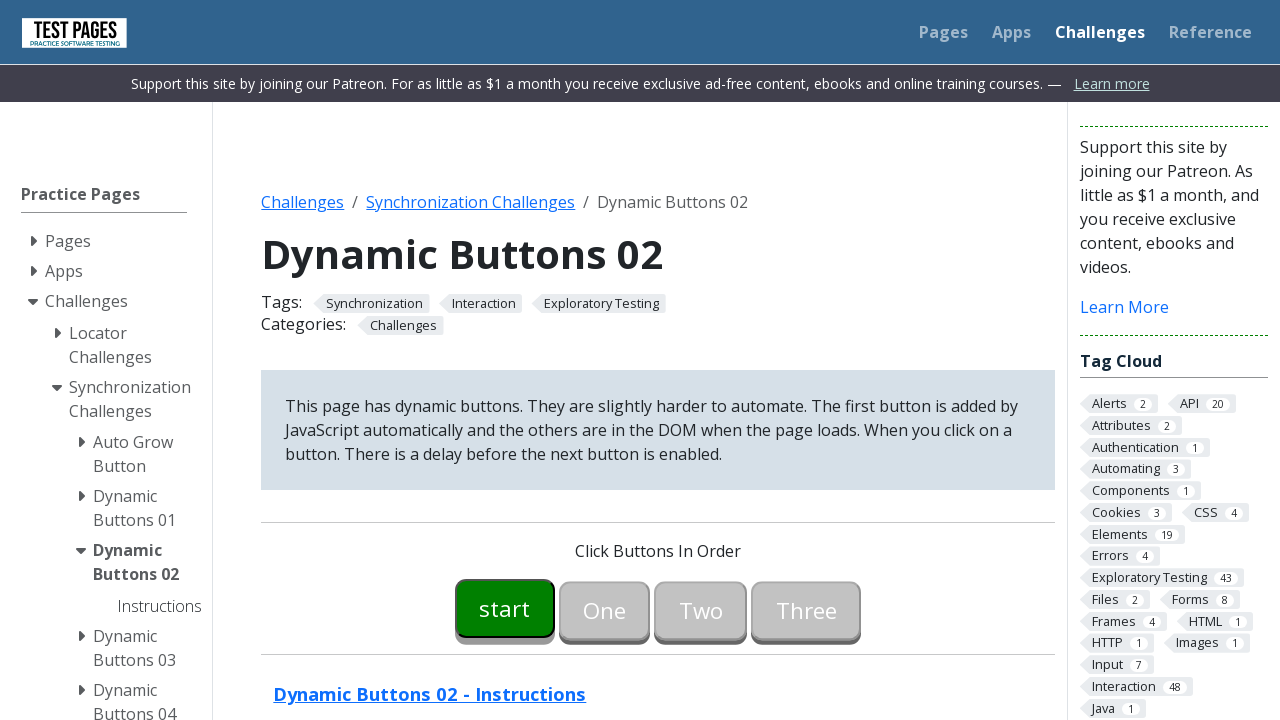

Clicked button00 when it became enabled at (505, 608) on #button00
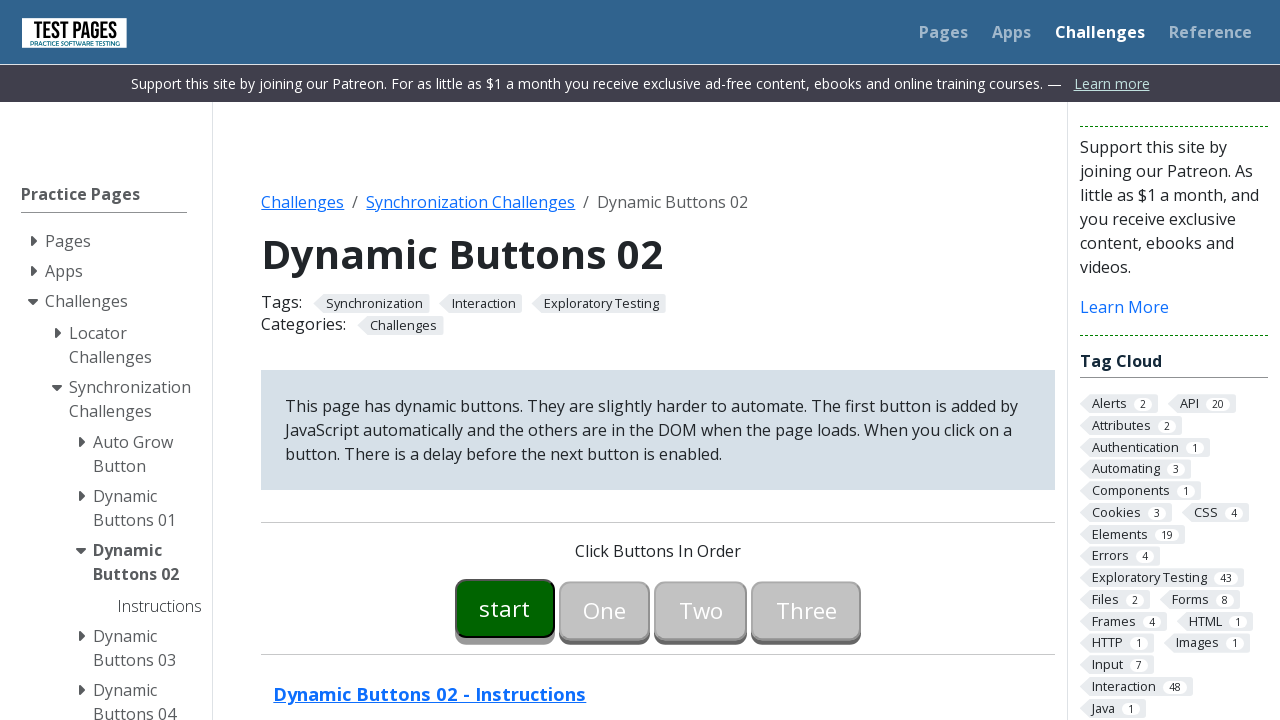

Clicked button01 when it became enabled at (605, 608) on #button01
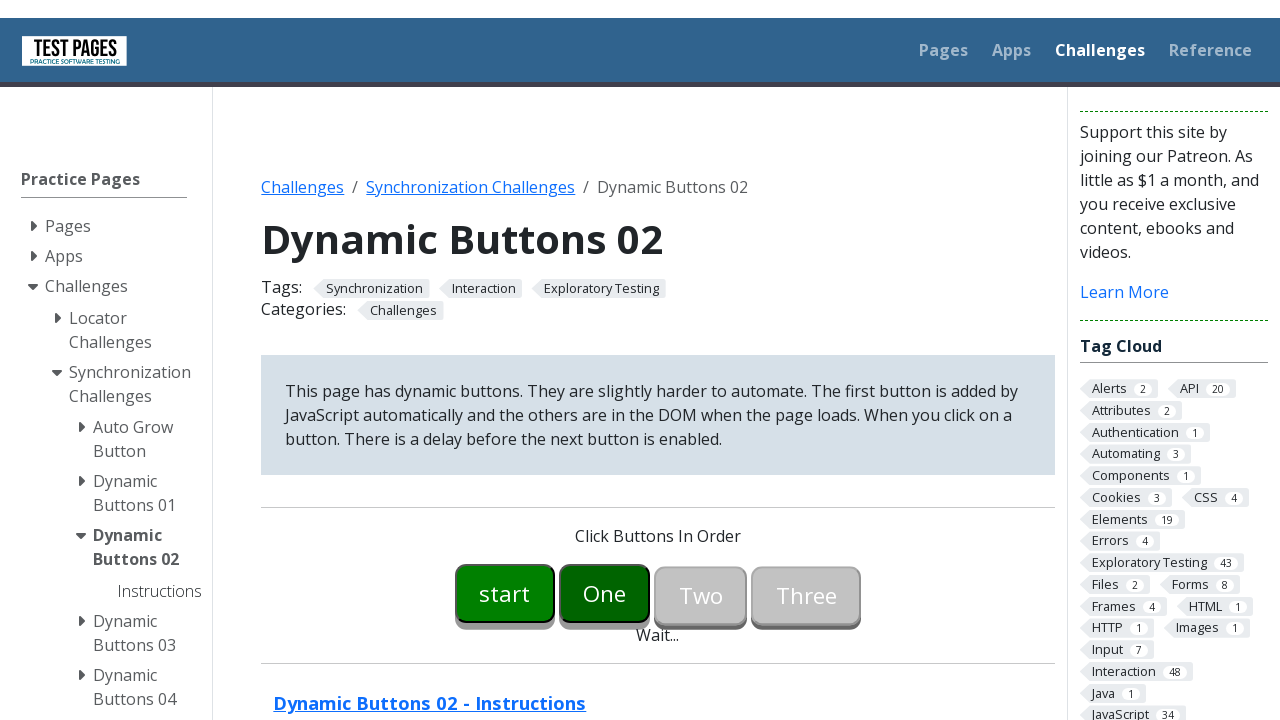

Clicked button02 when it became enabled at (701, 360) on #button02
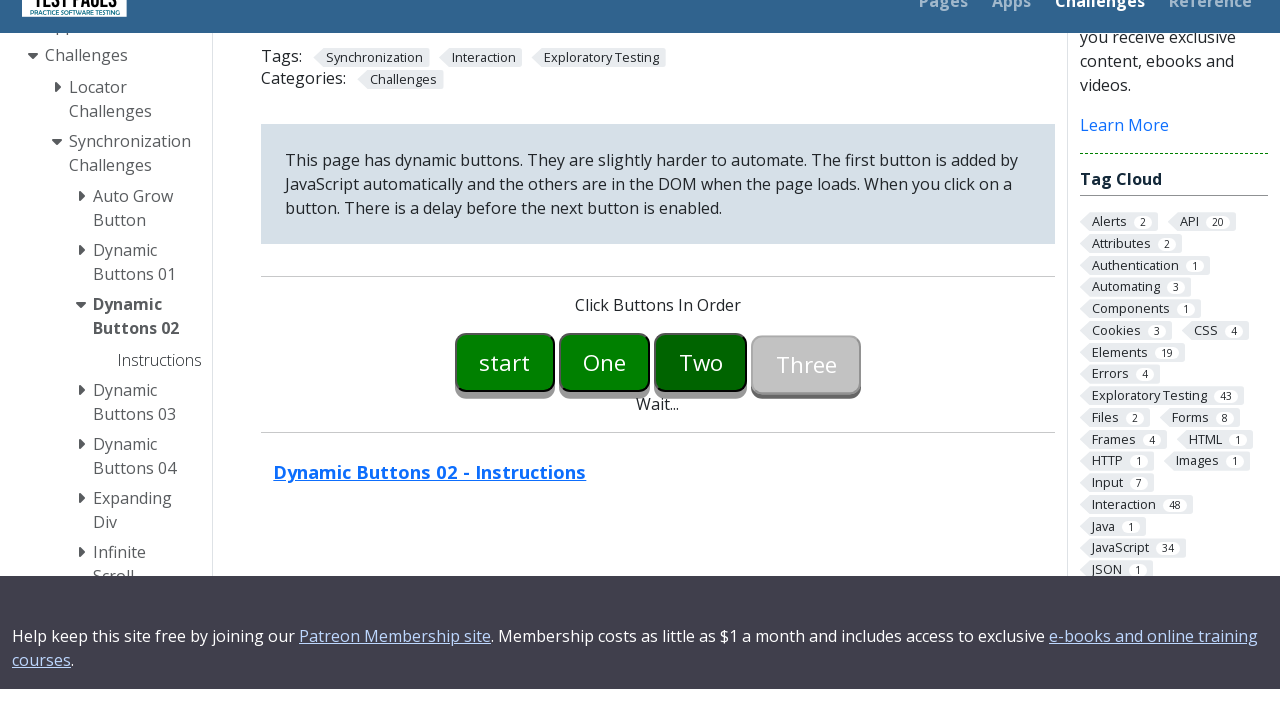

Clicked button03 when it became enabled at (806, 608) on #button03
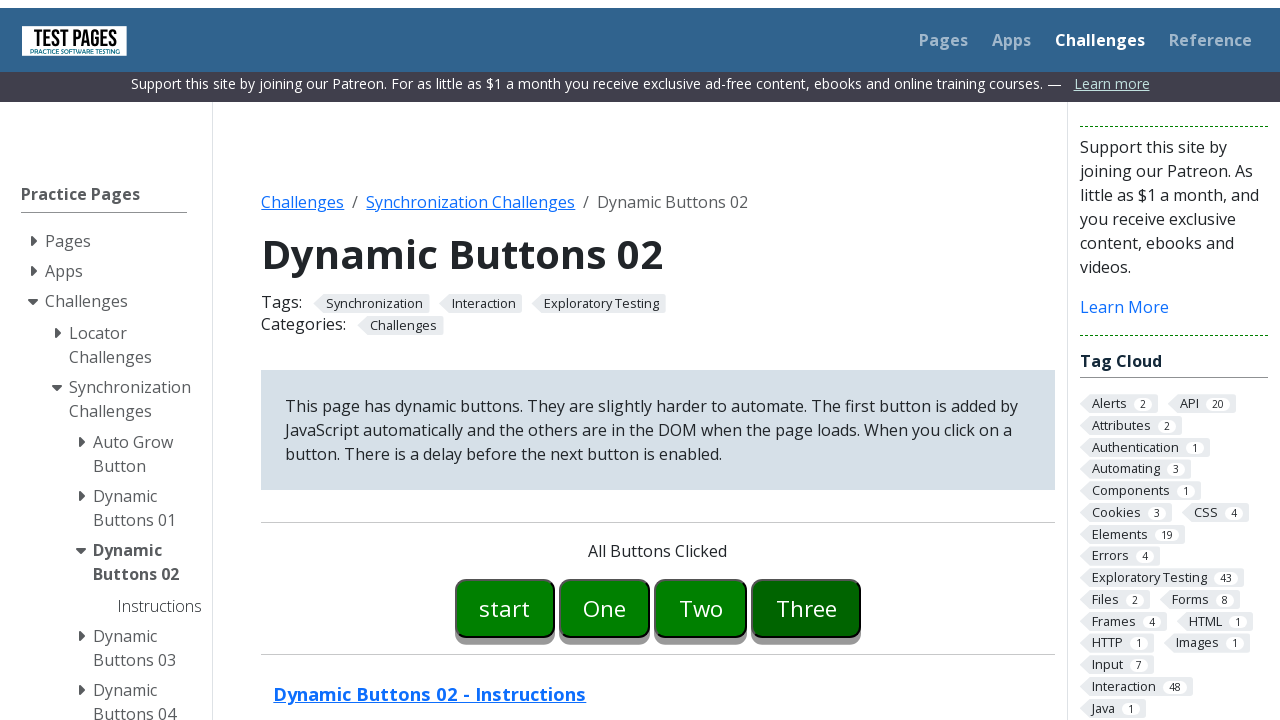

Success message 'All Buttons Clicked' appeared, confirming all buttons were clicked in sequence
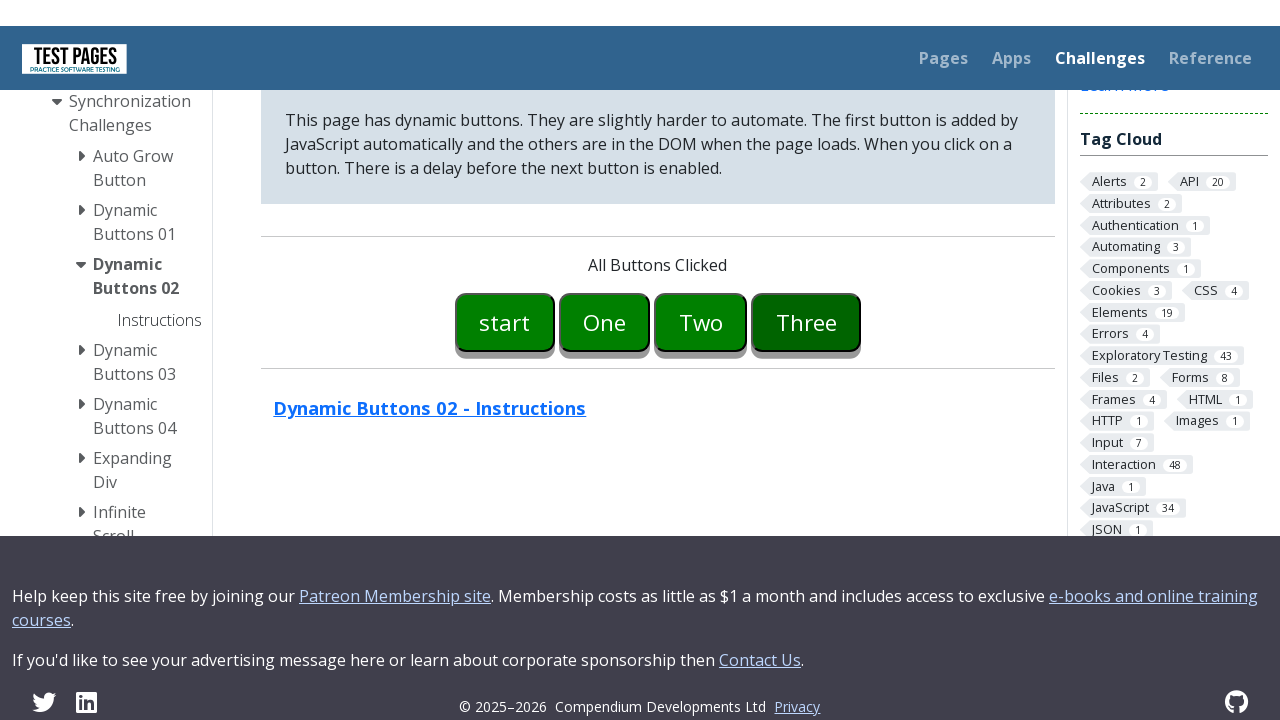

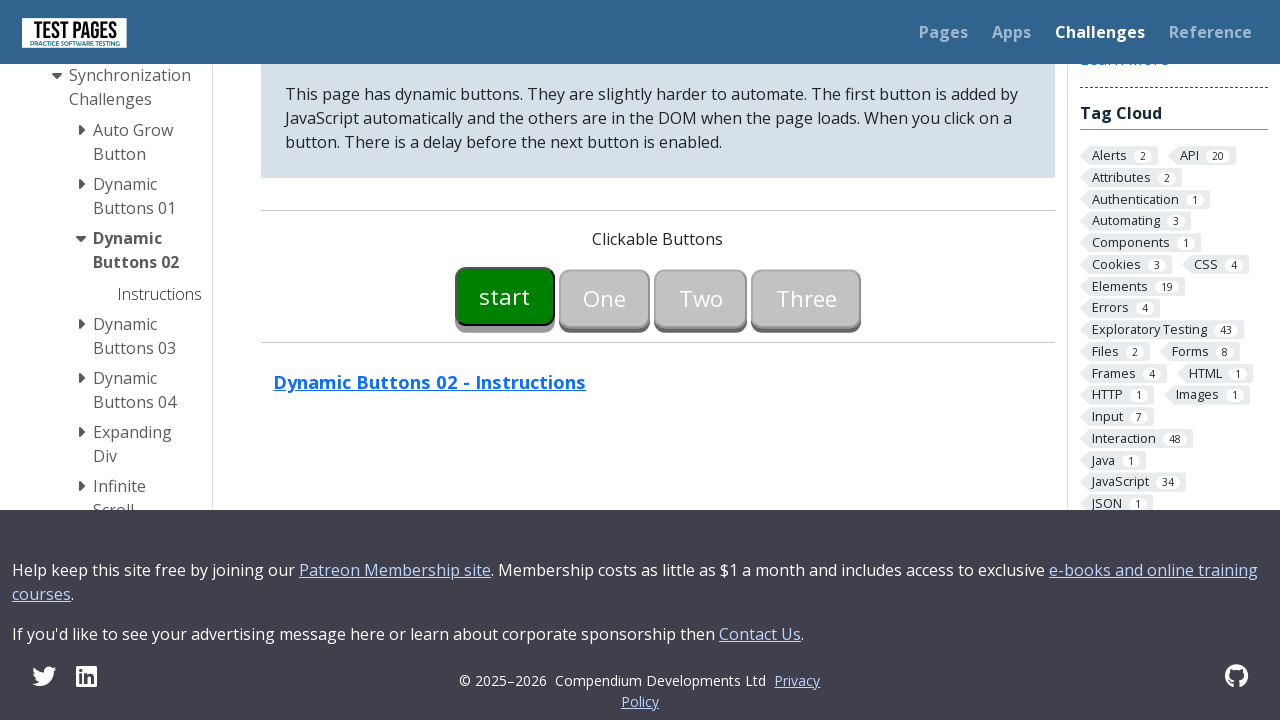